Tests JavaScript prompt alert functionality by clicking a button to trigger a prompt, entering text into the prompt, and accepting it.

Starting URL: https://the-internet.herokuapp.com/javascript_alerts

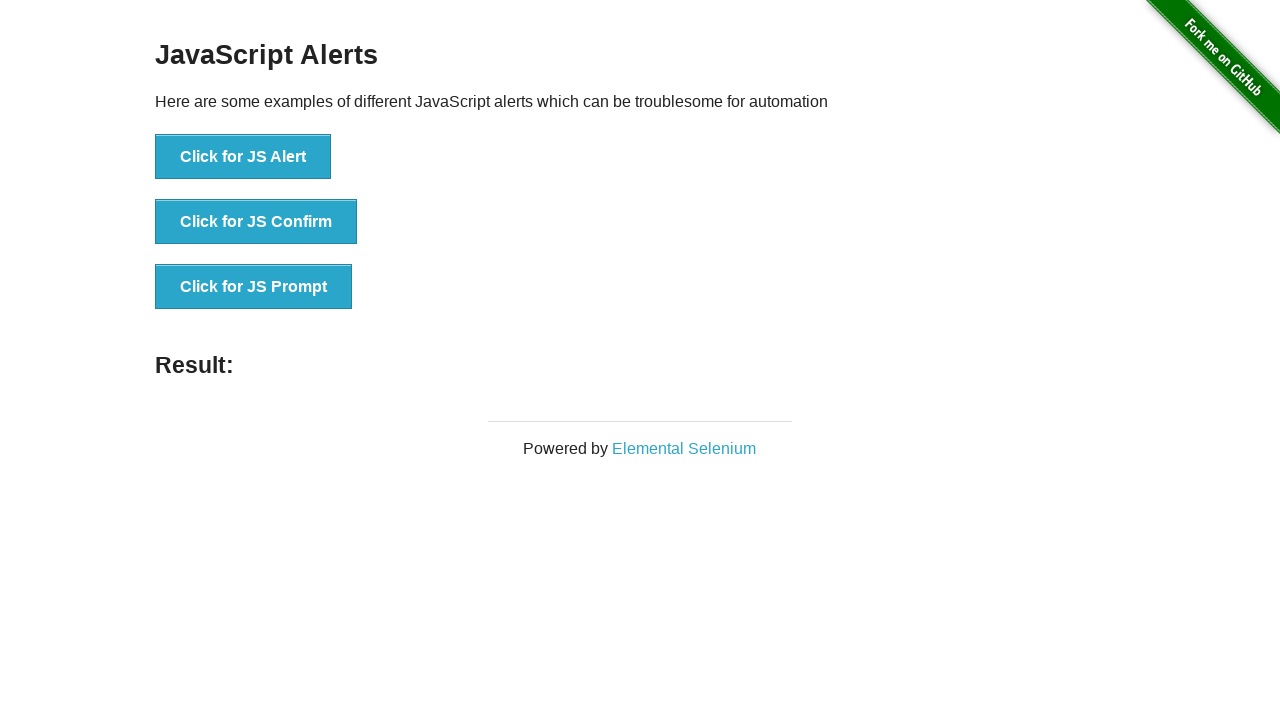

Set up dialog handler for JavaScript prompts
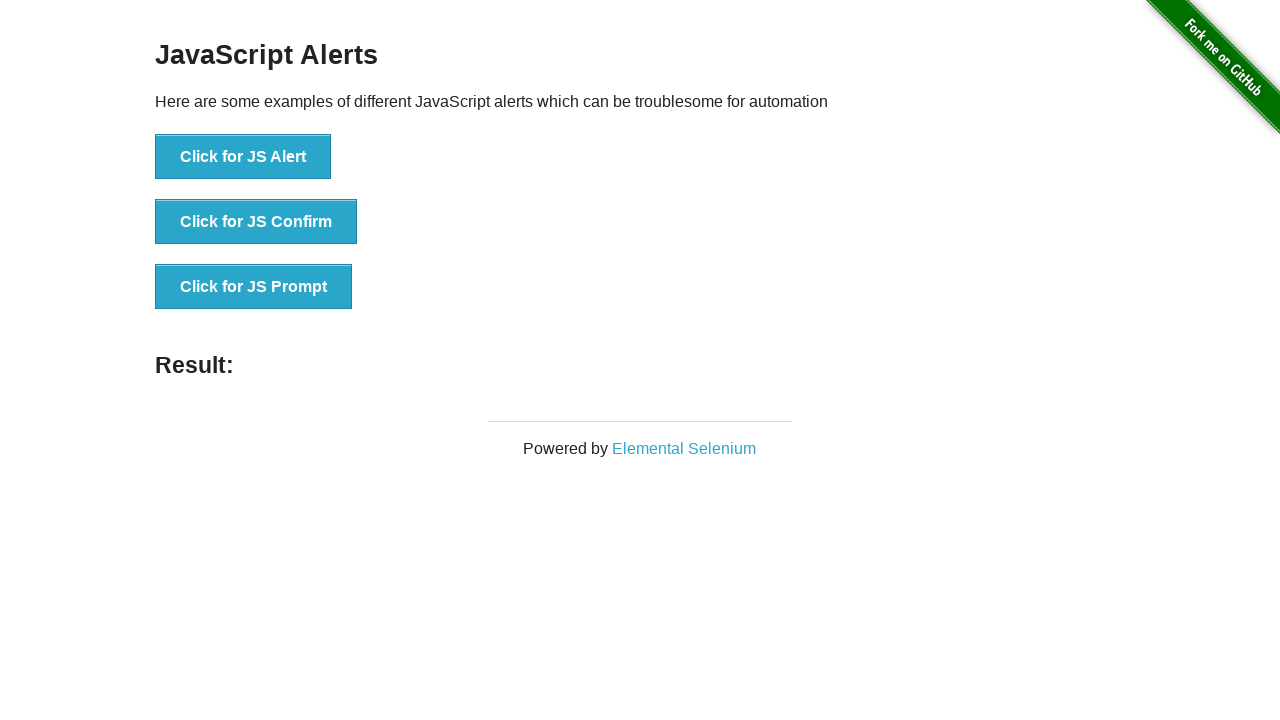

Clicked 'Click for JS Prompt' button to trigger JavaScript prompt alert at (254, 287) on xpath=//button[normalize-space()='Click for JS Prompt']
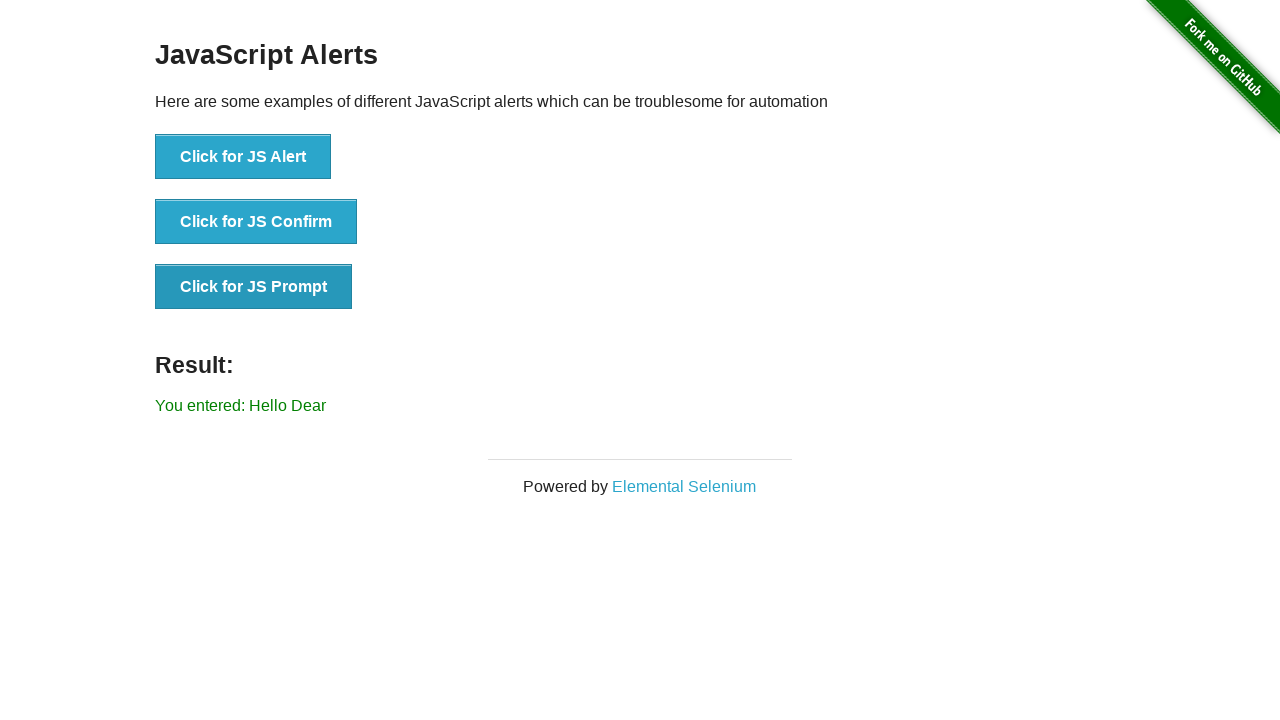

Prompt result element loaded and displayed
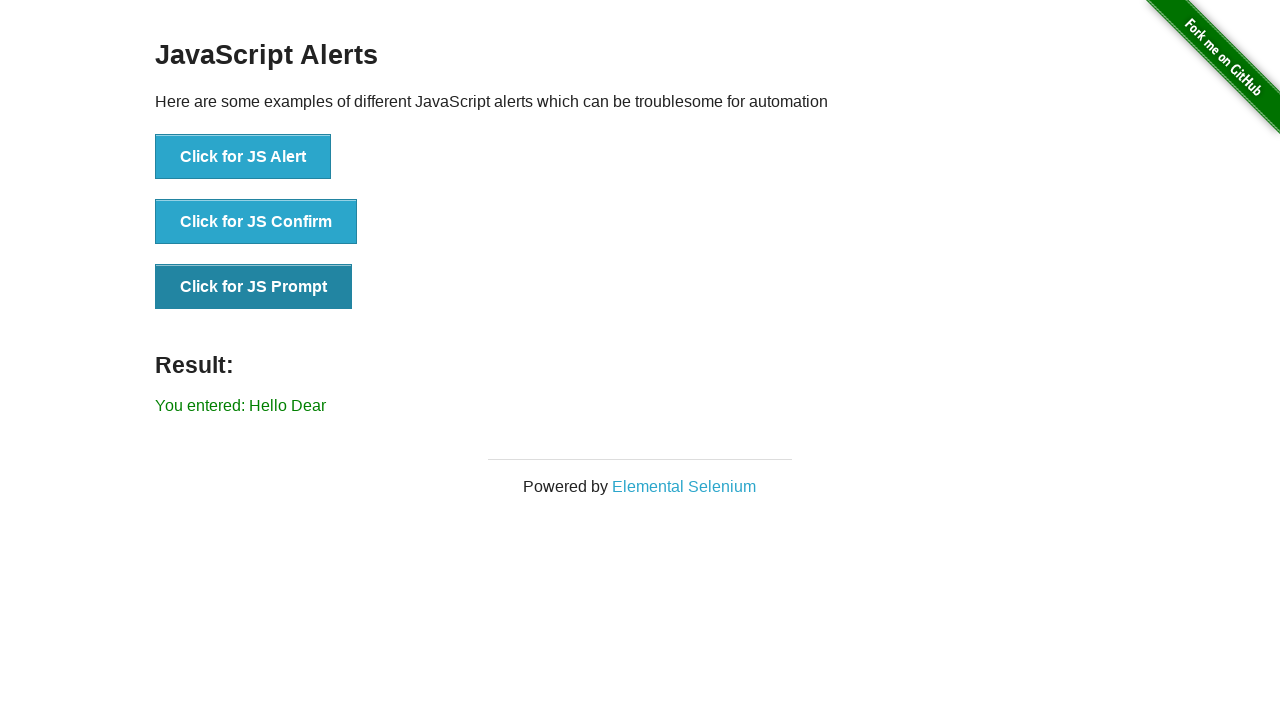

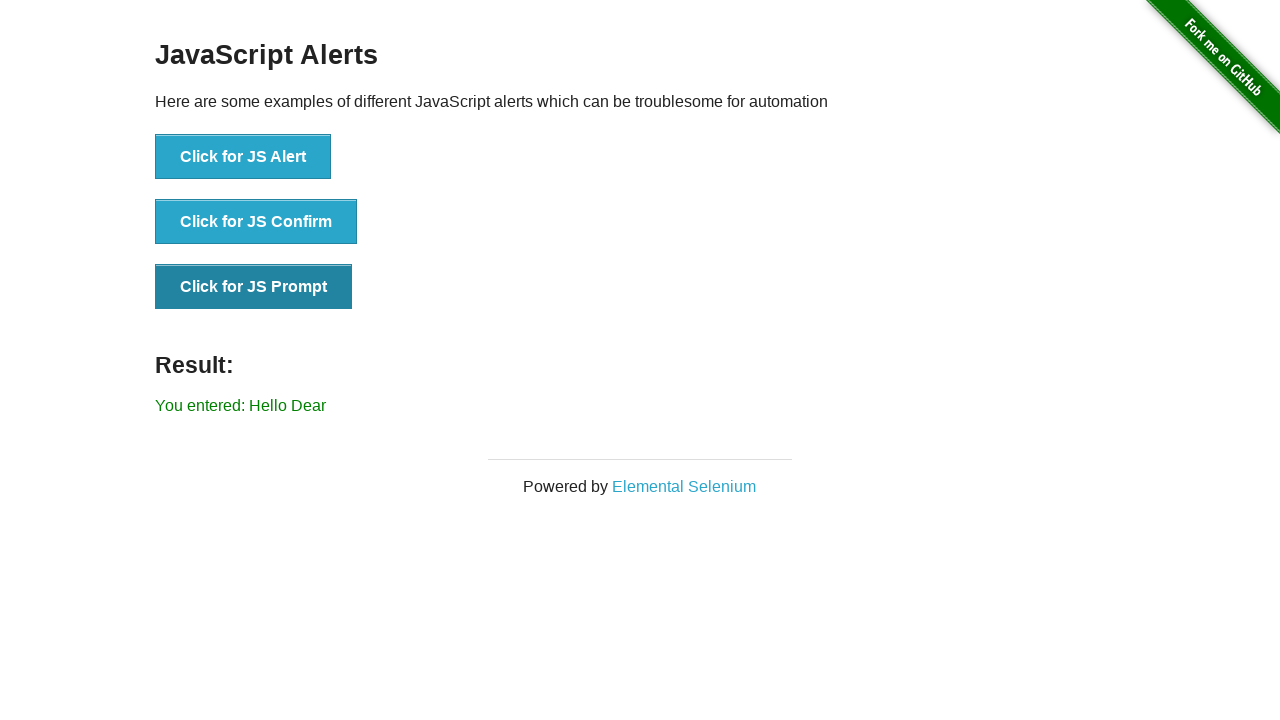